Navigates to an automation practice page and verifies the page loads correctly

Starting URL: https://rahulshettyacademy.com/AutomationPractice/

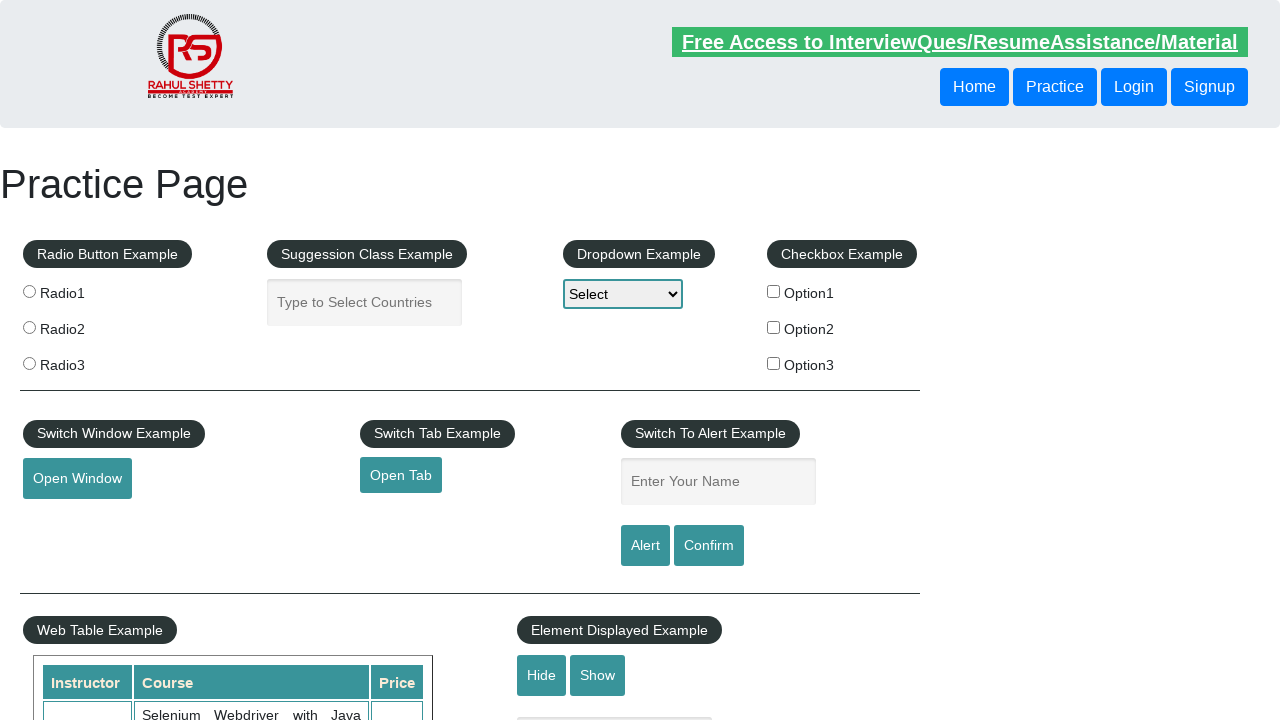

Verified that page loaded at correct URL: https://rahulshettyacademy.com/AutomationPractice/
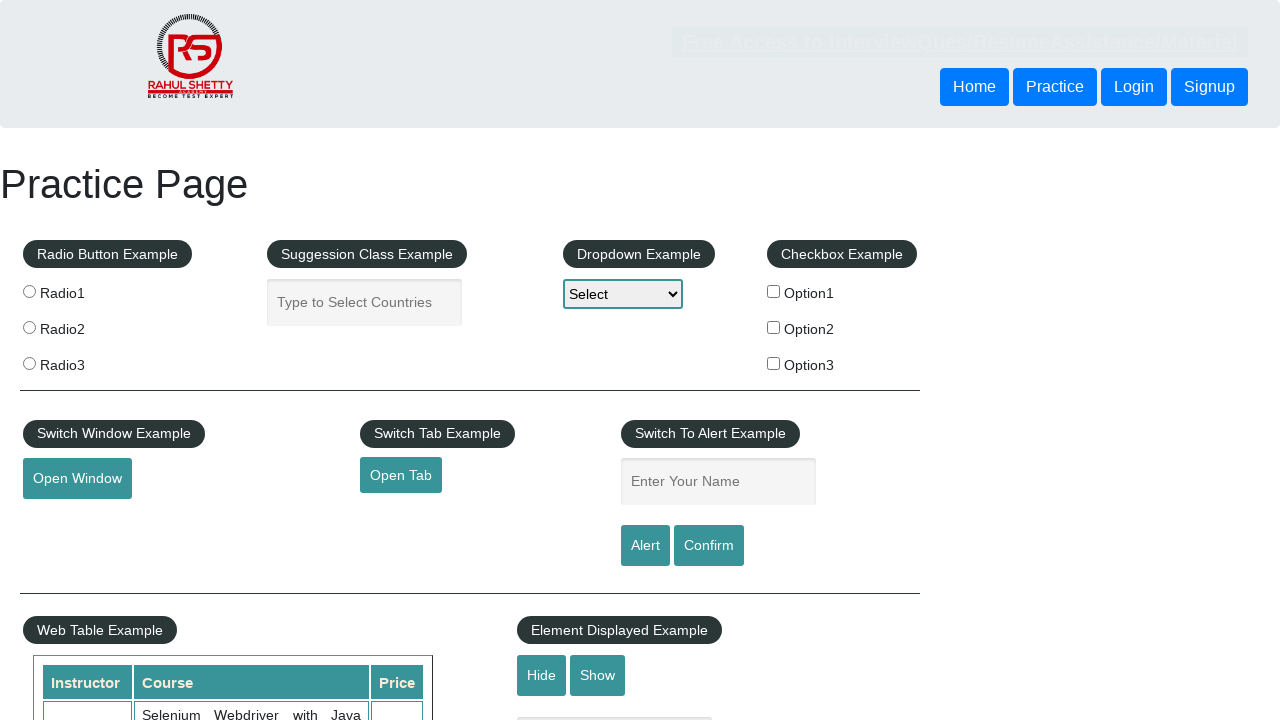

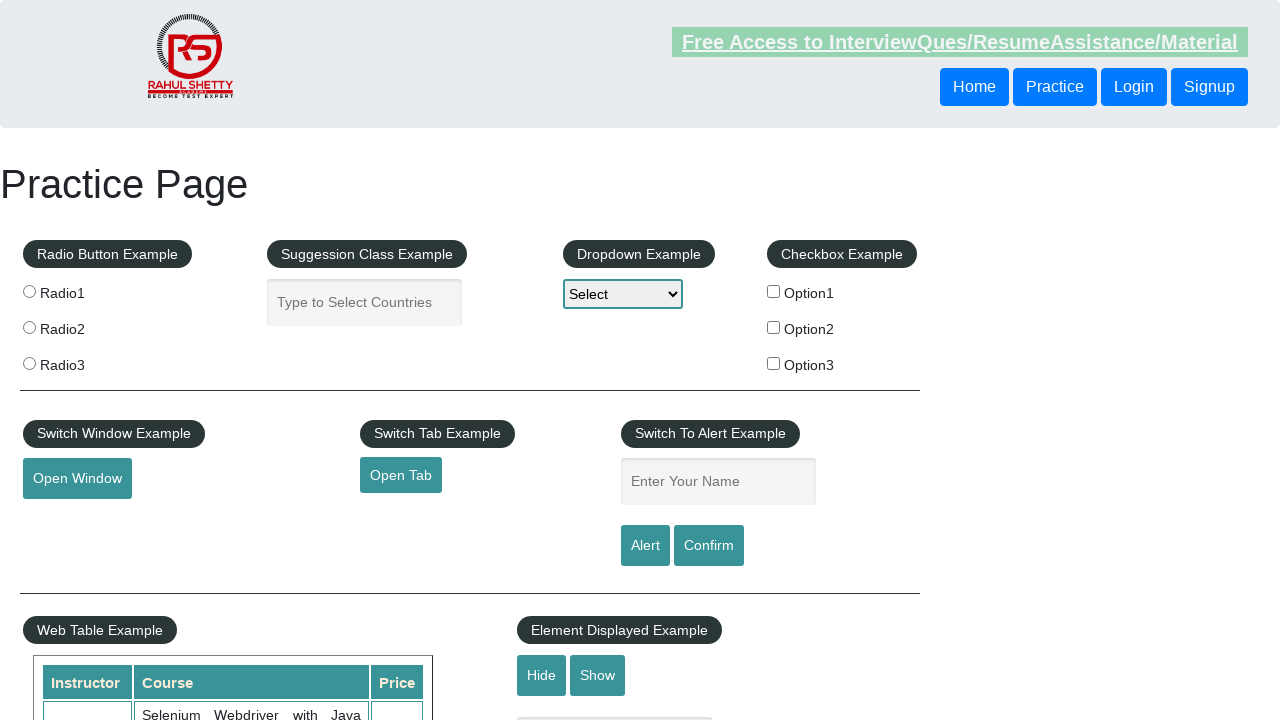